Tests handling a JavaScript alert by clicking a link that triggers an alert, retrieving the alert text, and accepting it

Starting URL: https://www.selenium.dev/documentation/en/webdriver/js_alerts_prompts_and_confirmations/

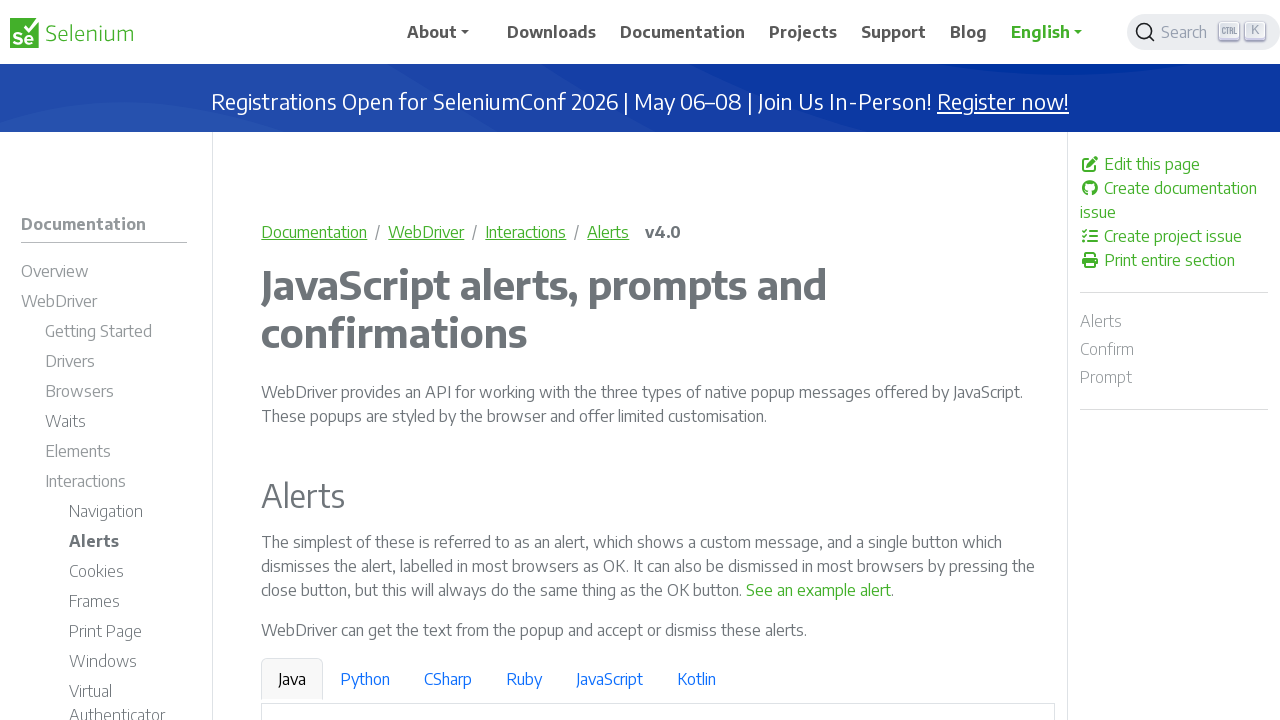

Clicked link to trigger JavaScript alert at (819, 590) on a:has-text('See an example alert')
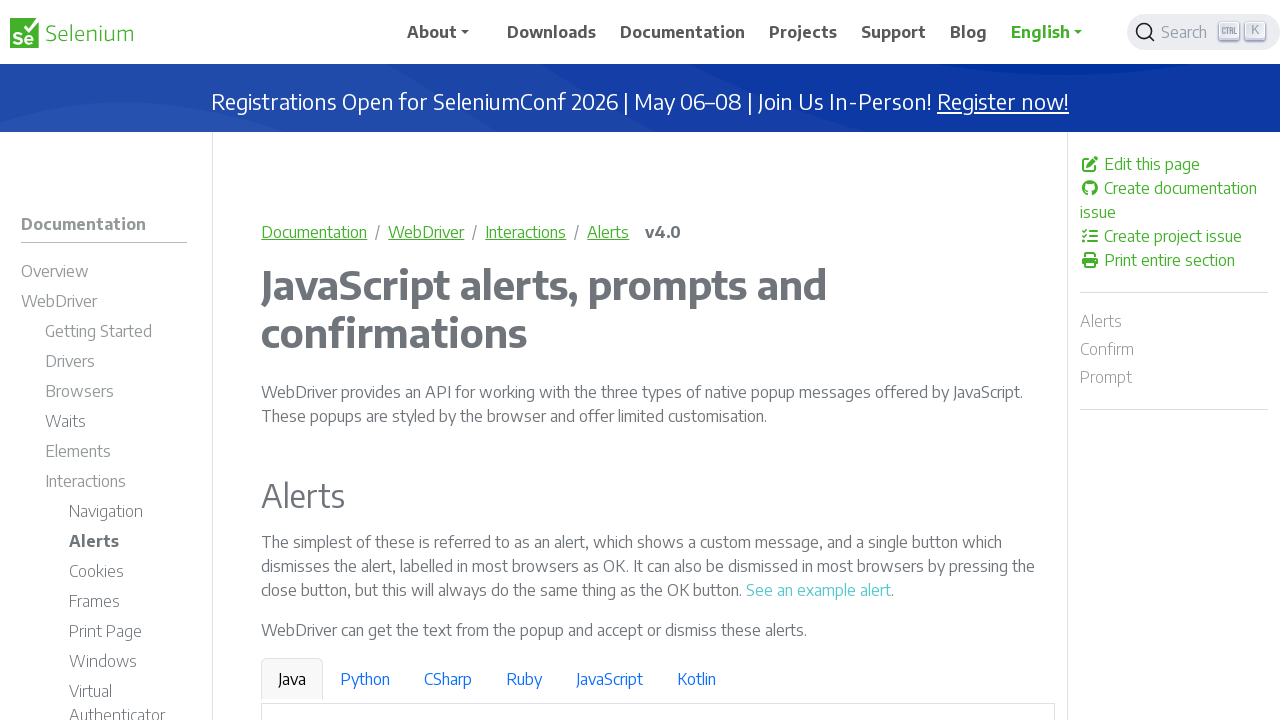

Set up dialog handler to accept alerts
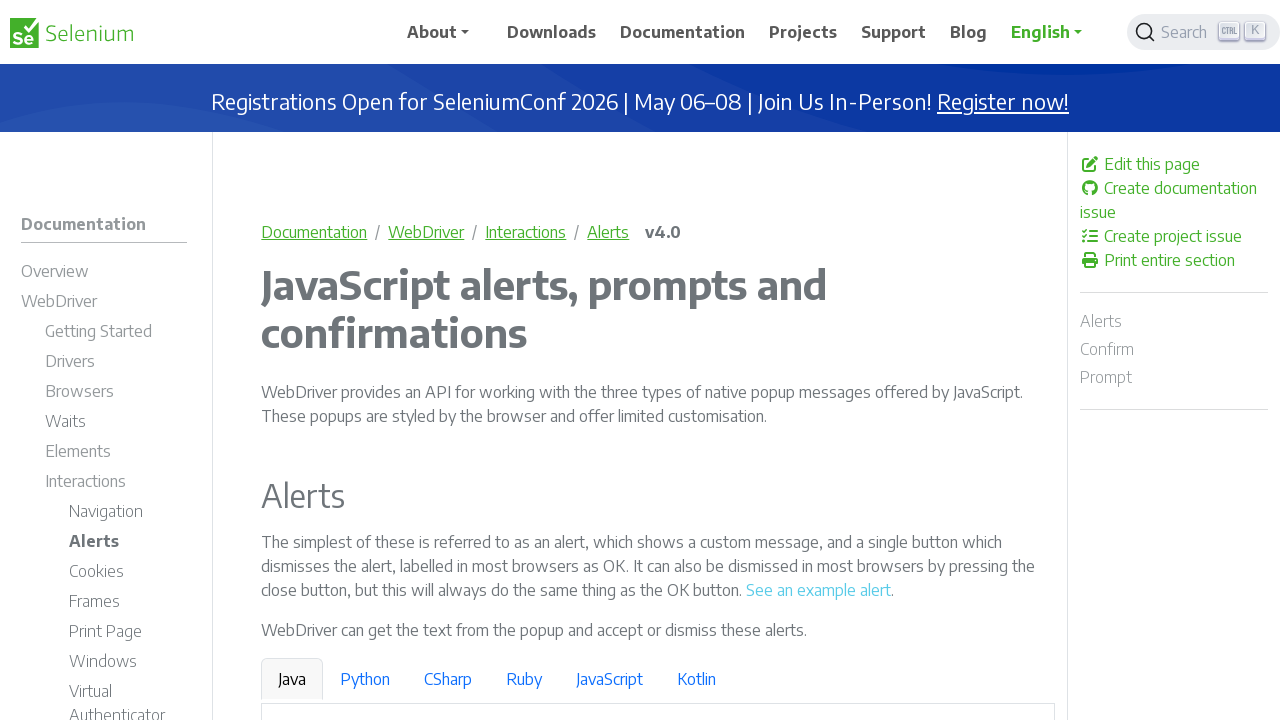

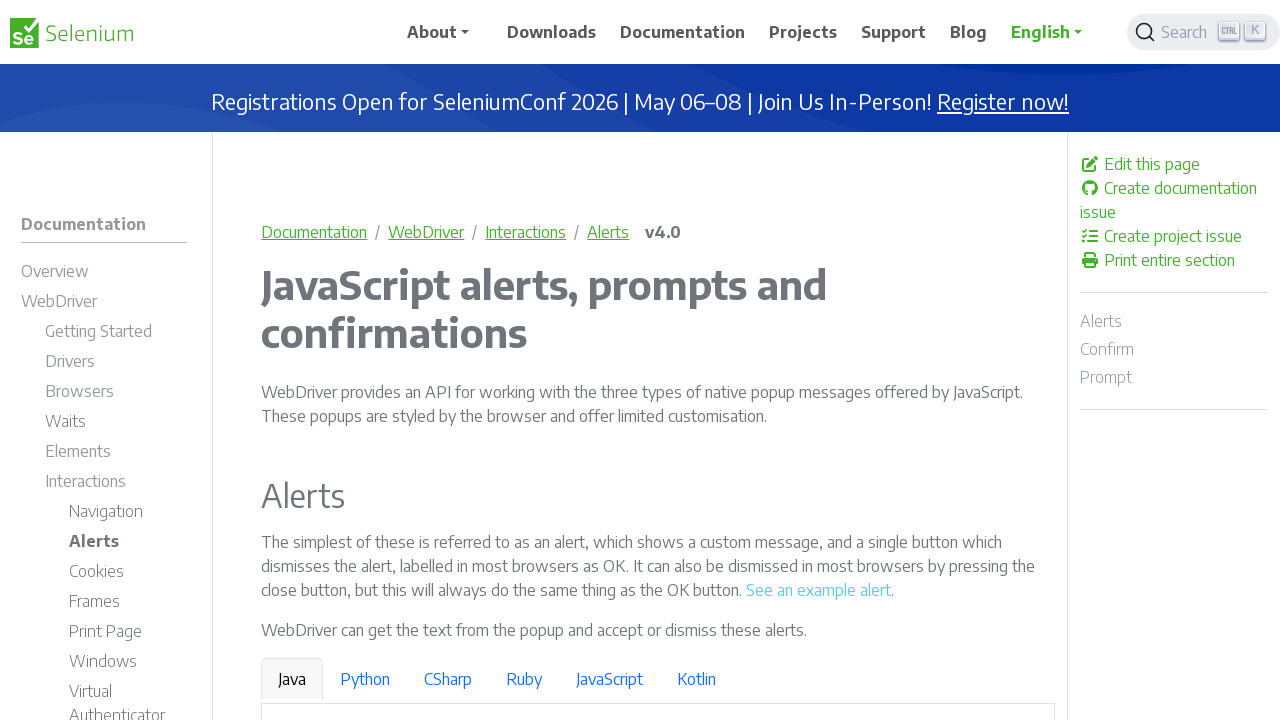